Navigates to tiket.com and waits for the page to load completely

Starting URL: https://www.tiket.com/

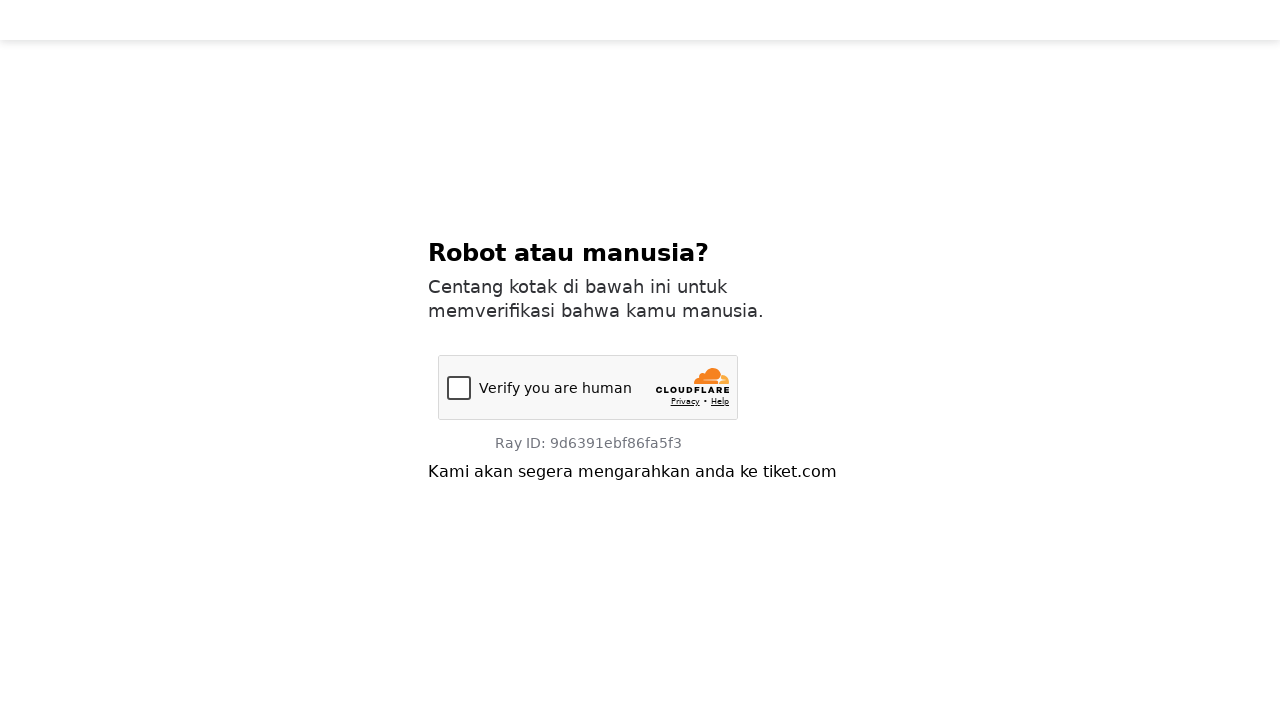

Navigated to https://www.tiket.com/
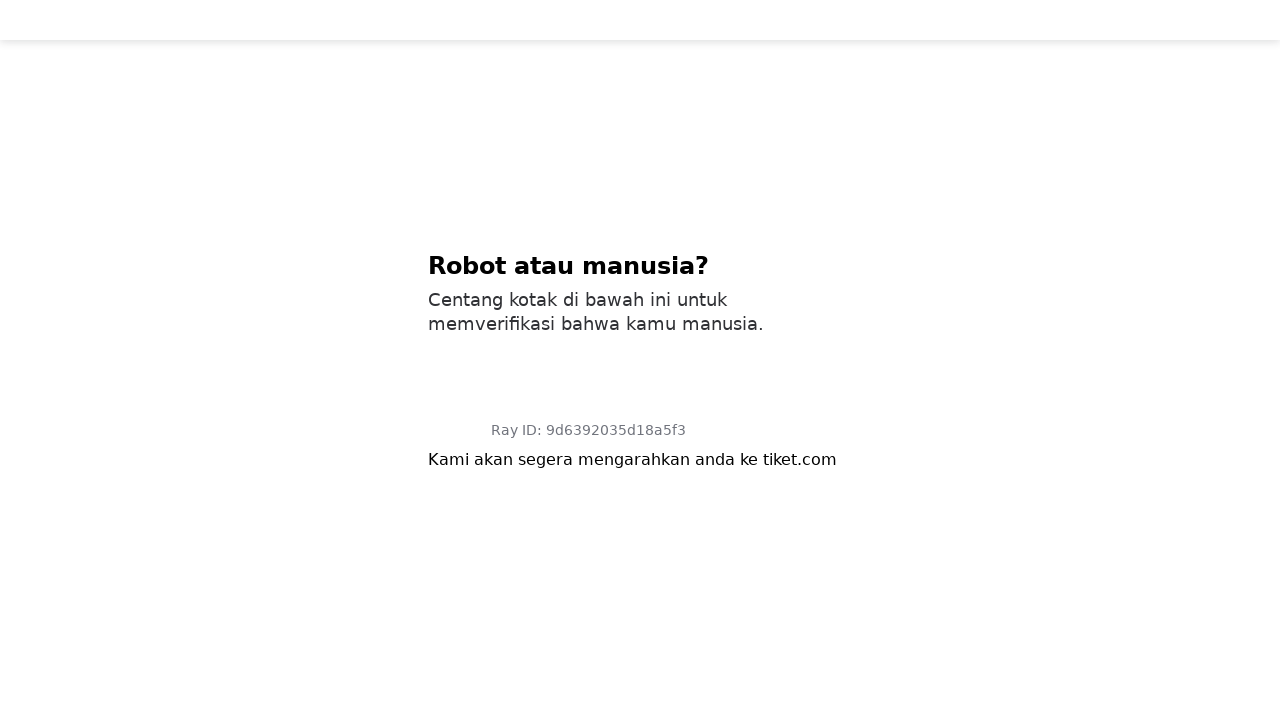

Page DOM content loaded completely
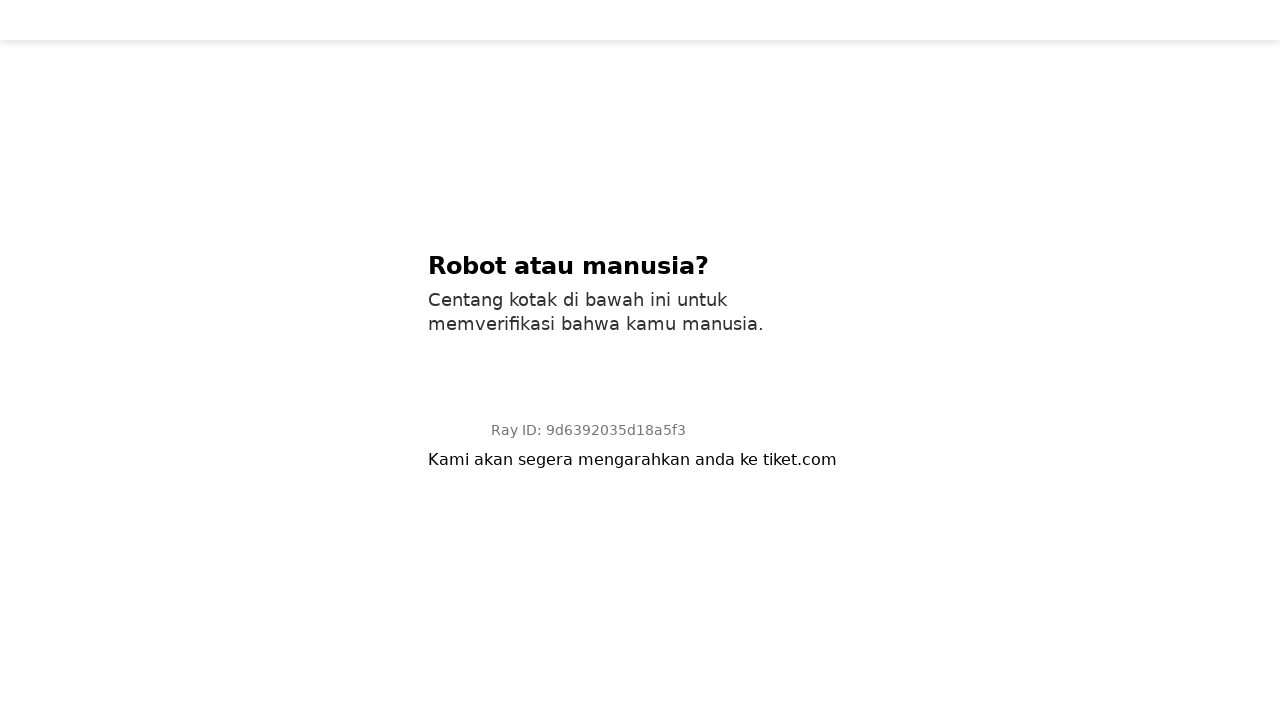

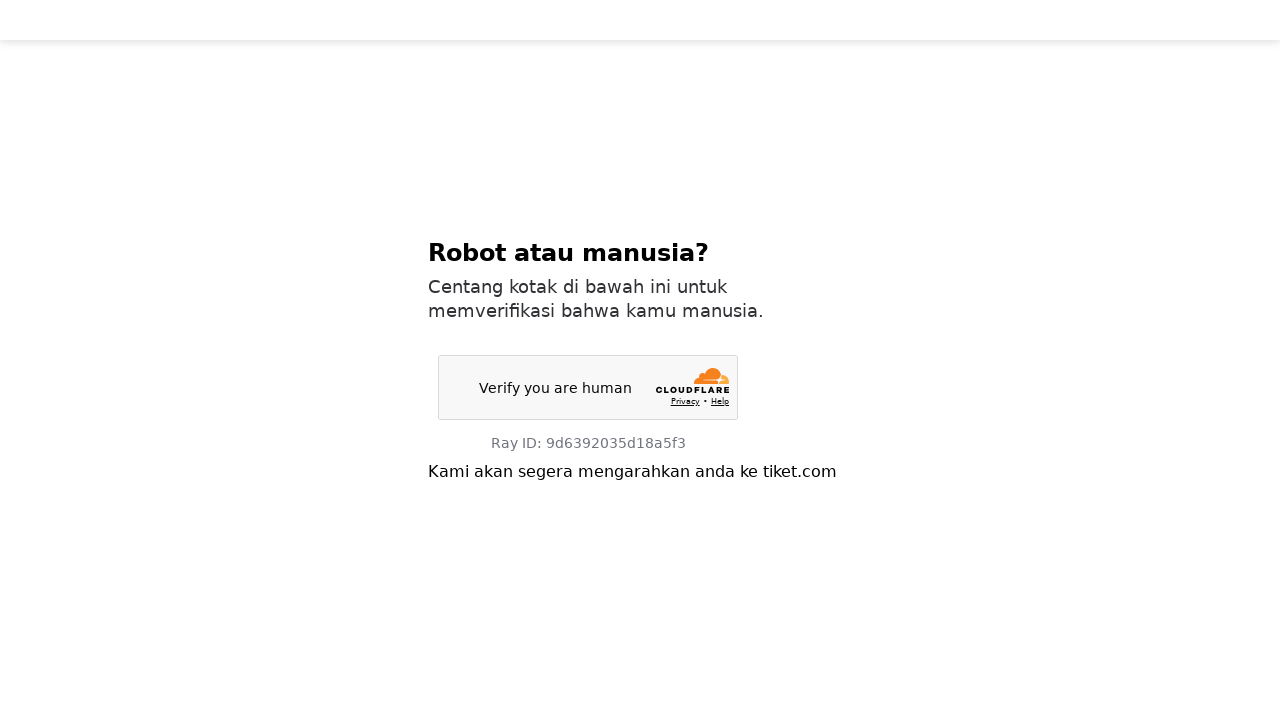